Tests drag and drop functionality on jQueryUI demo page by switching to an iframe and dragging an element to a drop target

Starting URL: http://jqueryui.com/droppable/

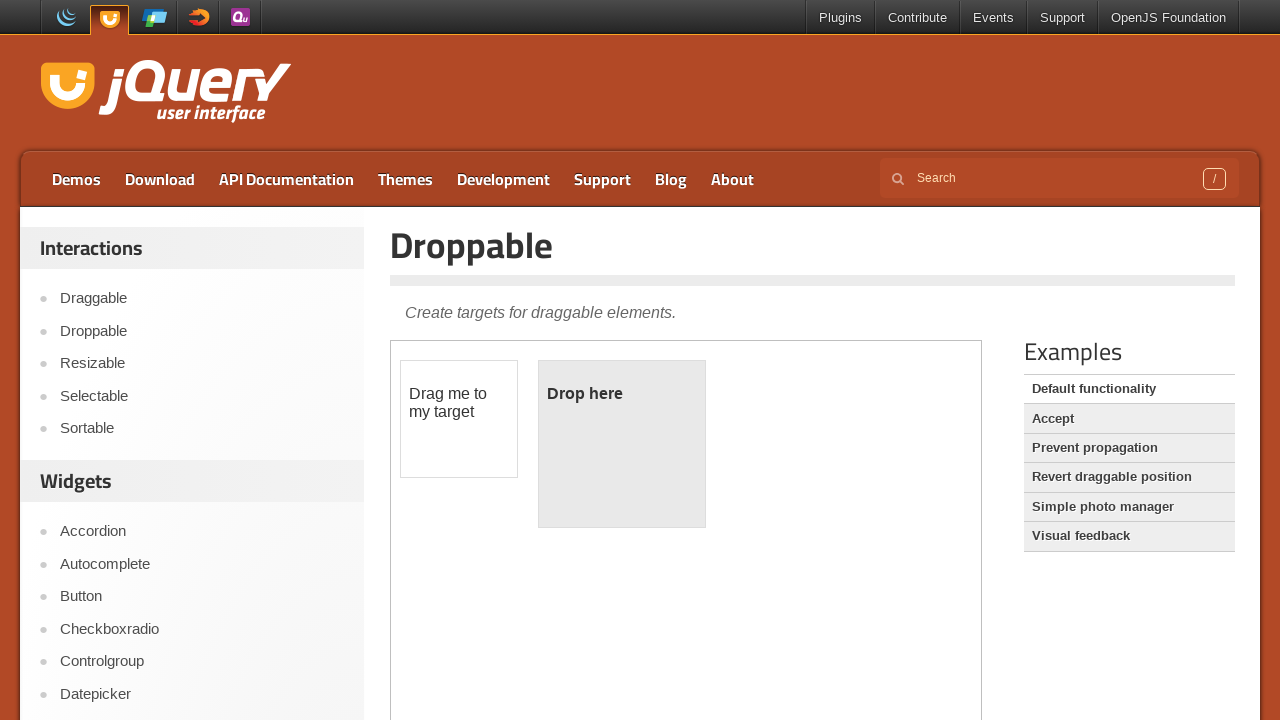

Navigated to jQuery UI droppable demo page
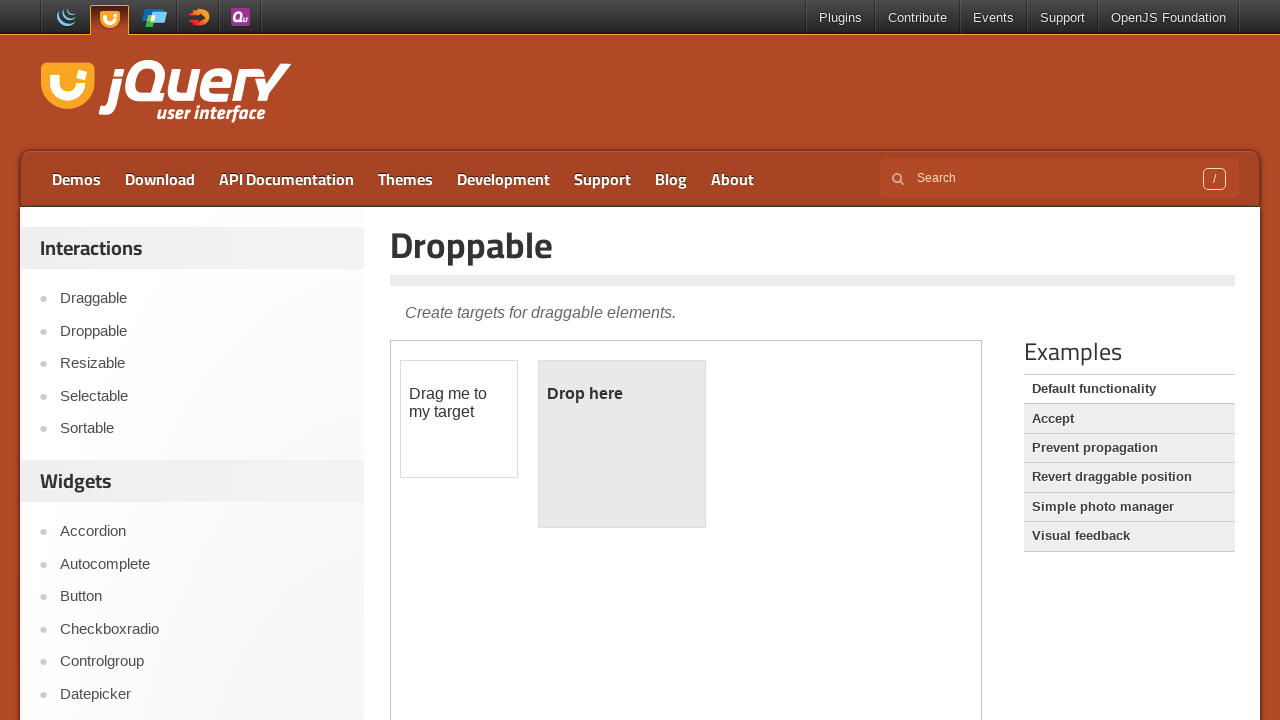

Located the demo iframe
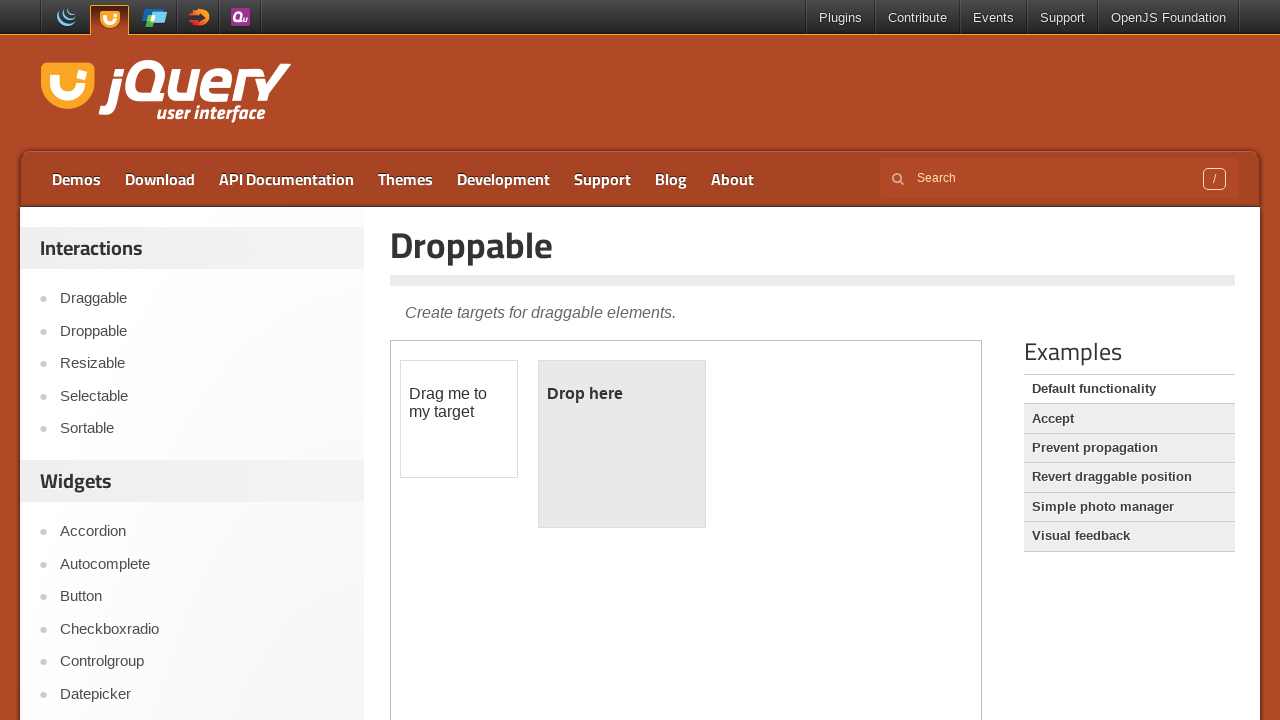

Clicked on the draggable element at (459, 419) on iframe.demo-frame >> internal:control=enter-frame >> #draggable
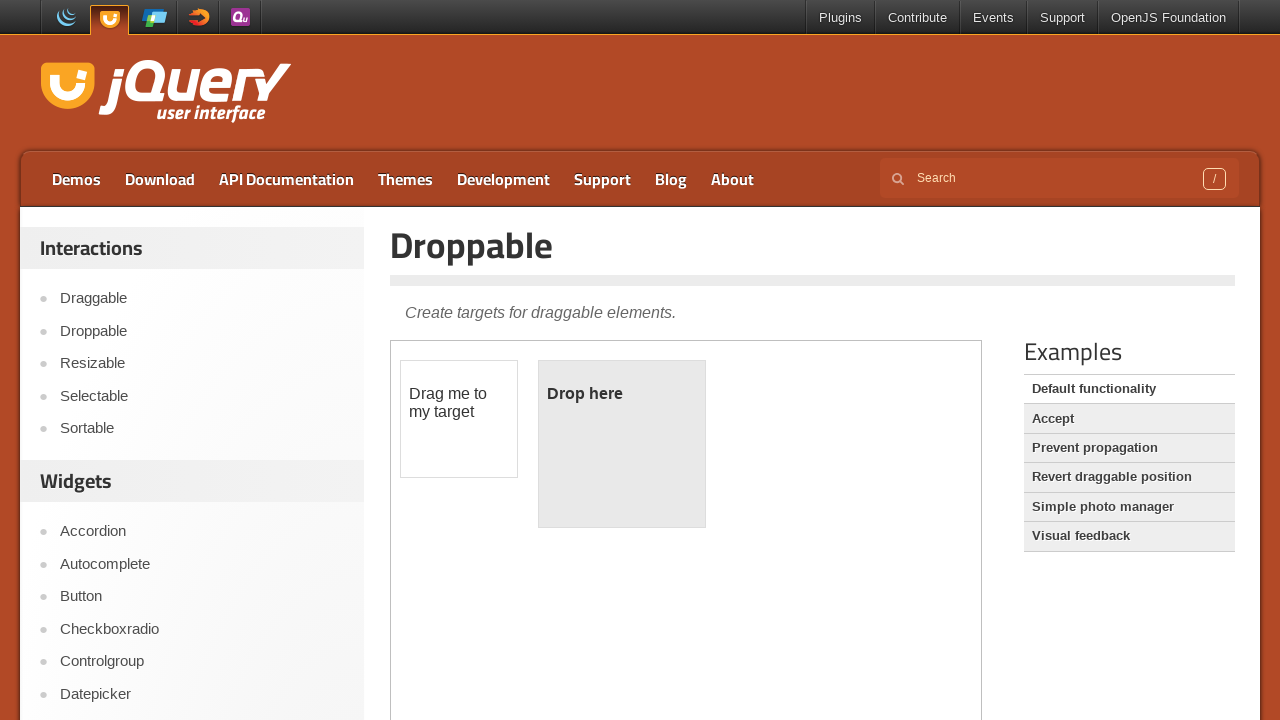

Located the draggable source element
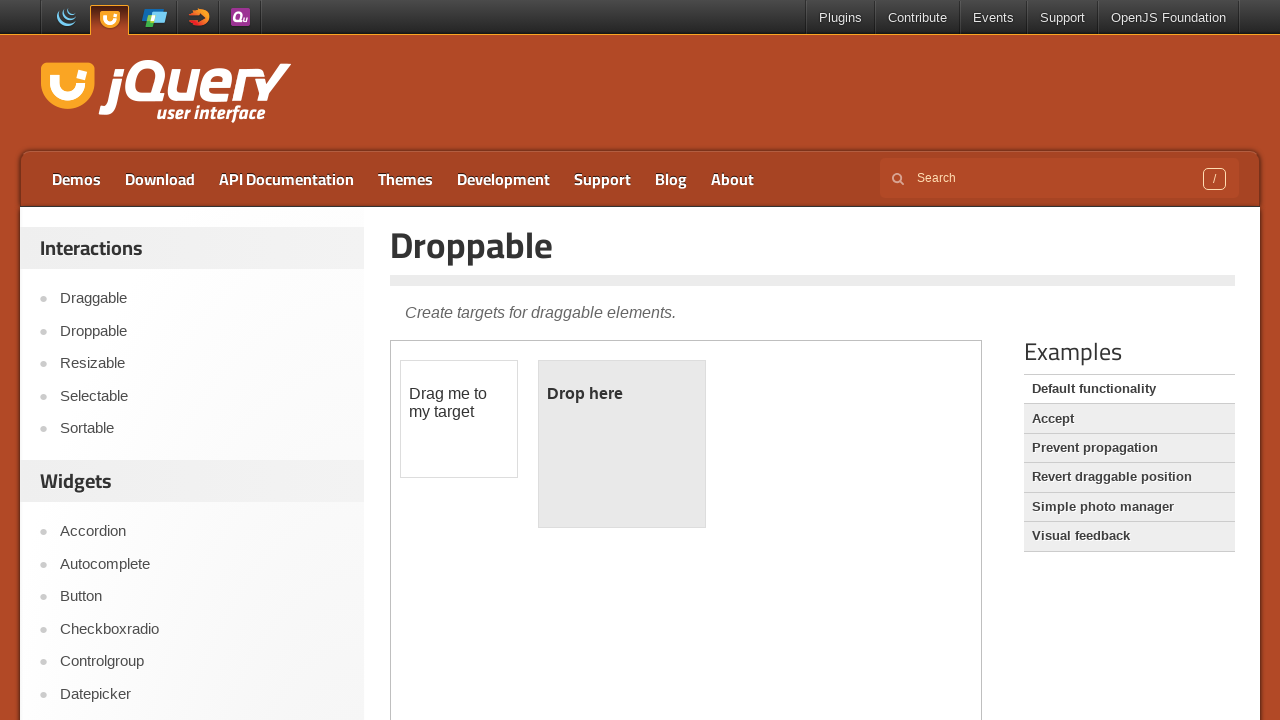

Located the droppable target element
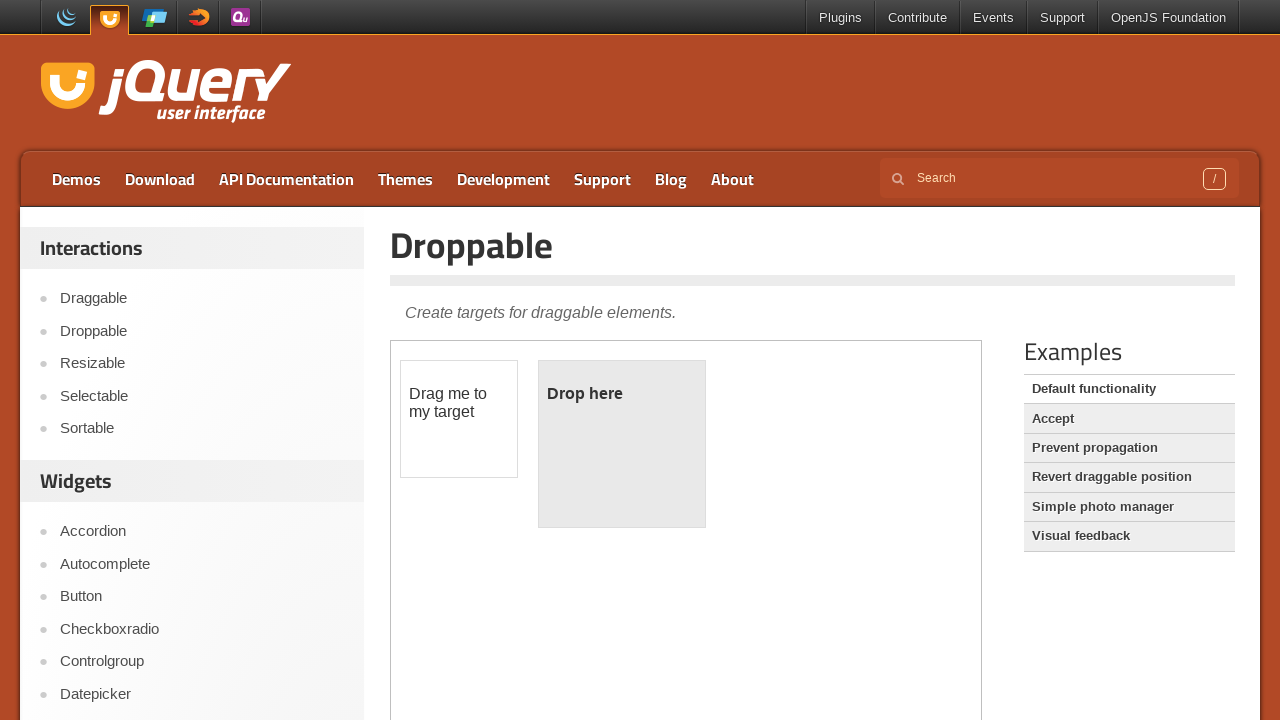

Dragged the element to the drop target successfully at (622, 444)
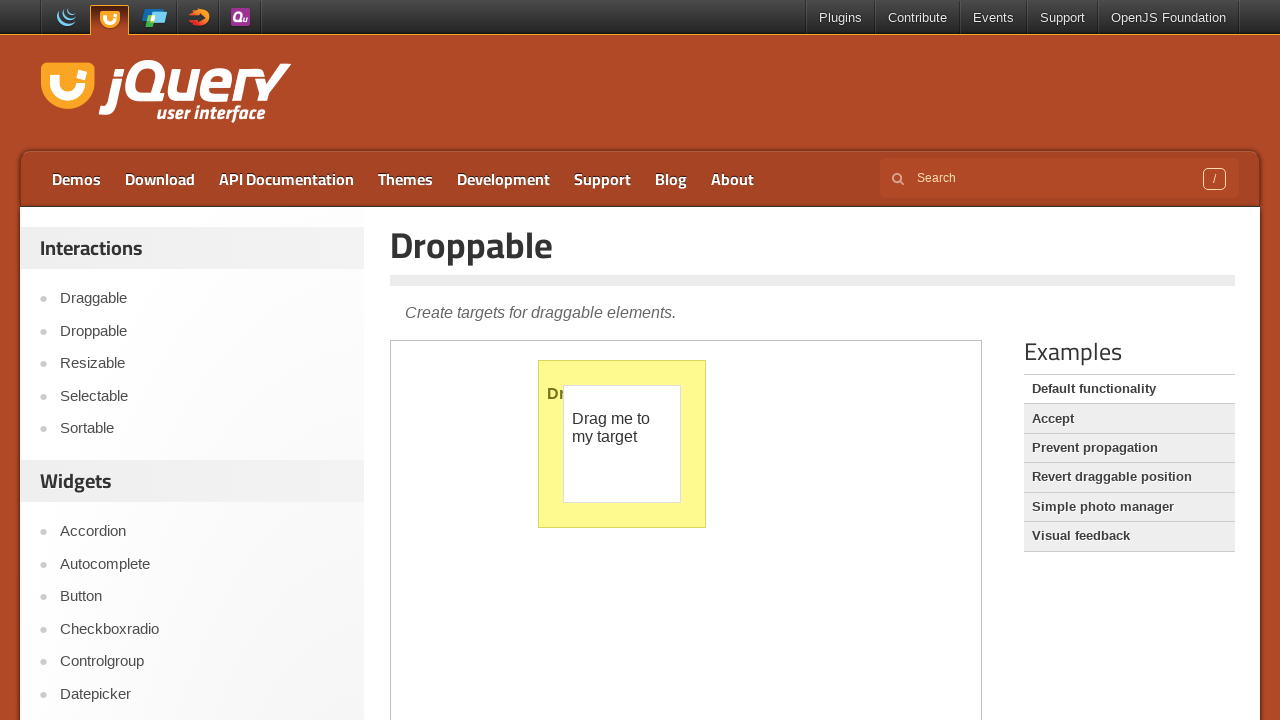

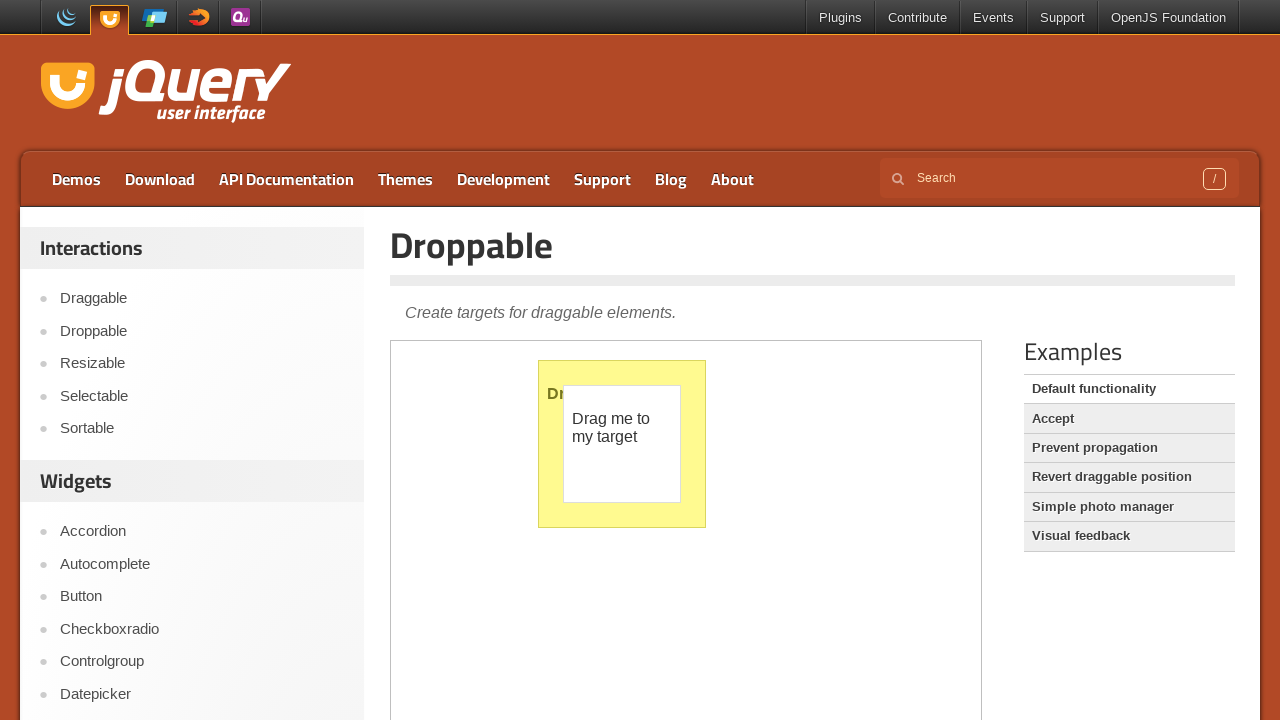